Tests checkbox functionality by checking and unchecking option1 checkbox, and verifies the total count of checkboxes on the page

Starting URL: https://rahulshettyacademy.com/AutomationPractice/

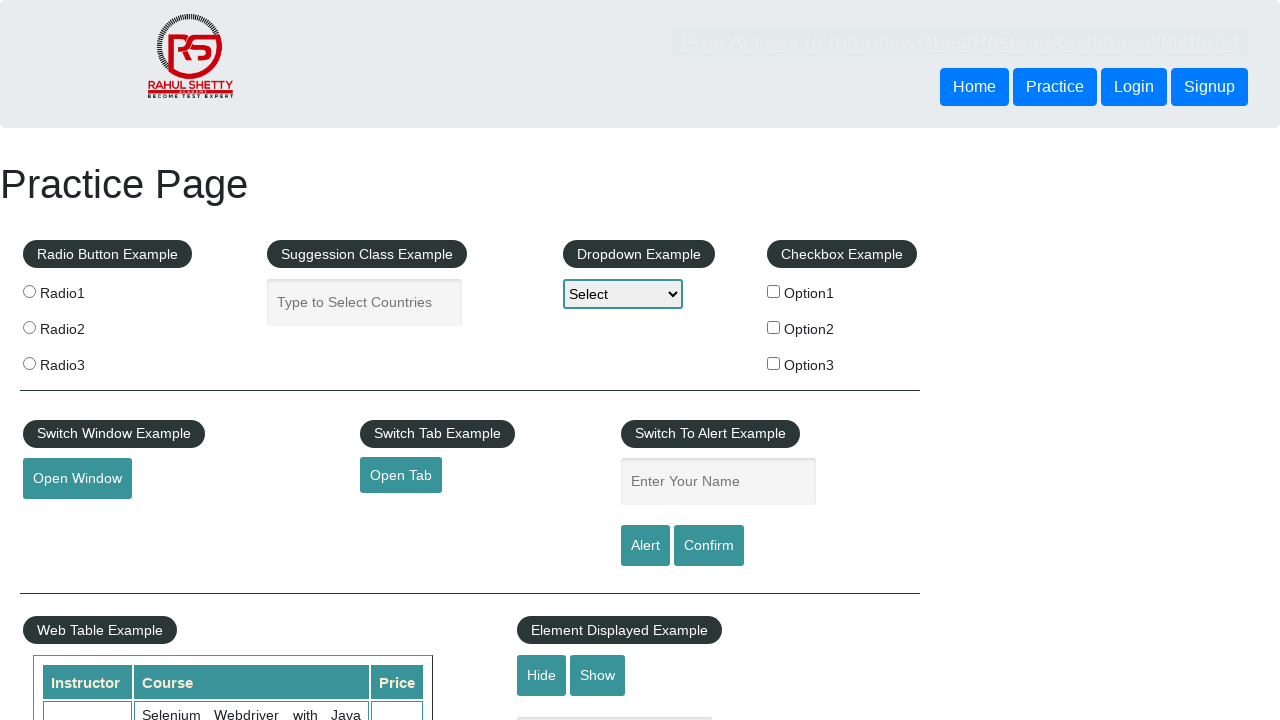

Clicked on option1 checkbox to check it at (774, 291) on #checkBoxOption1
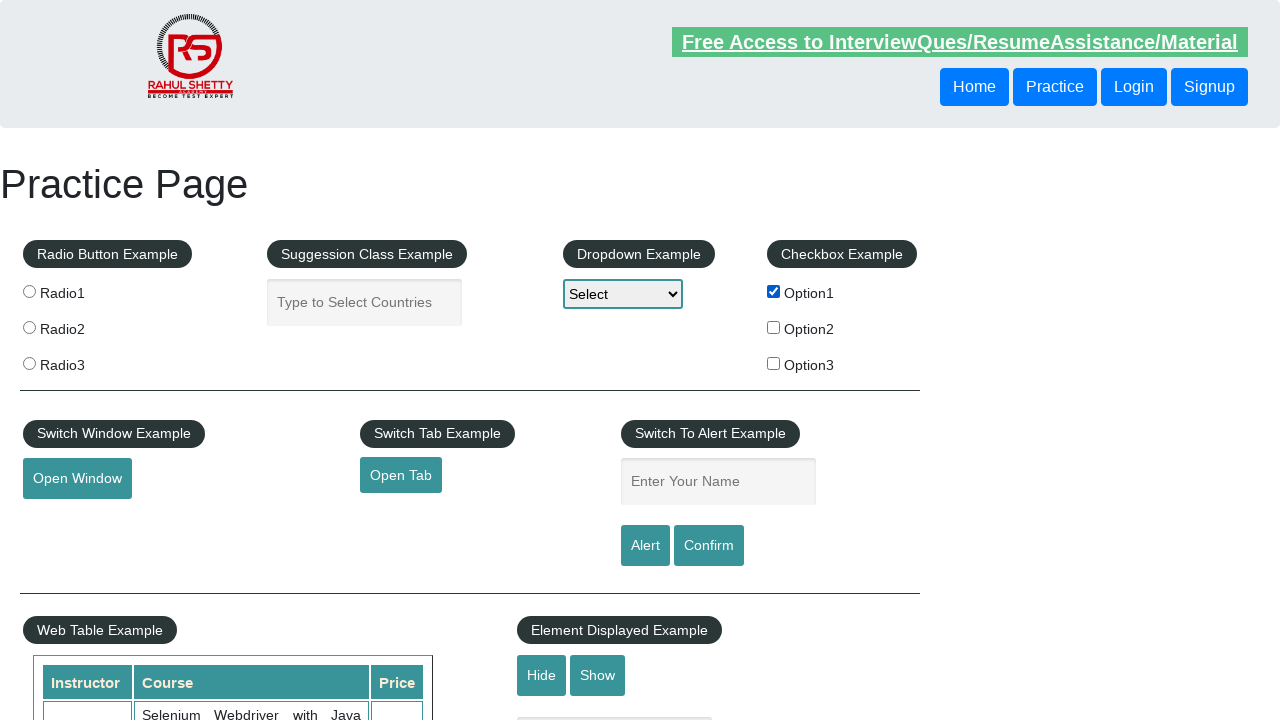

Verified that option1 checkbox is checked
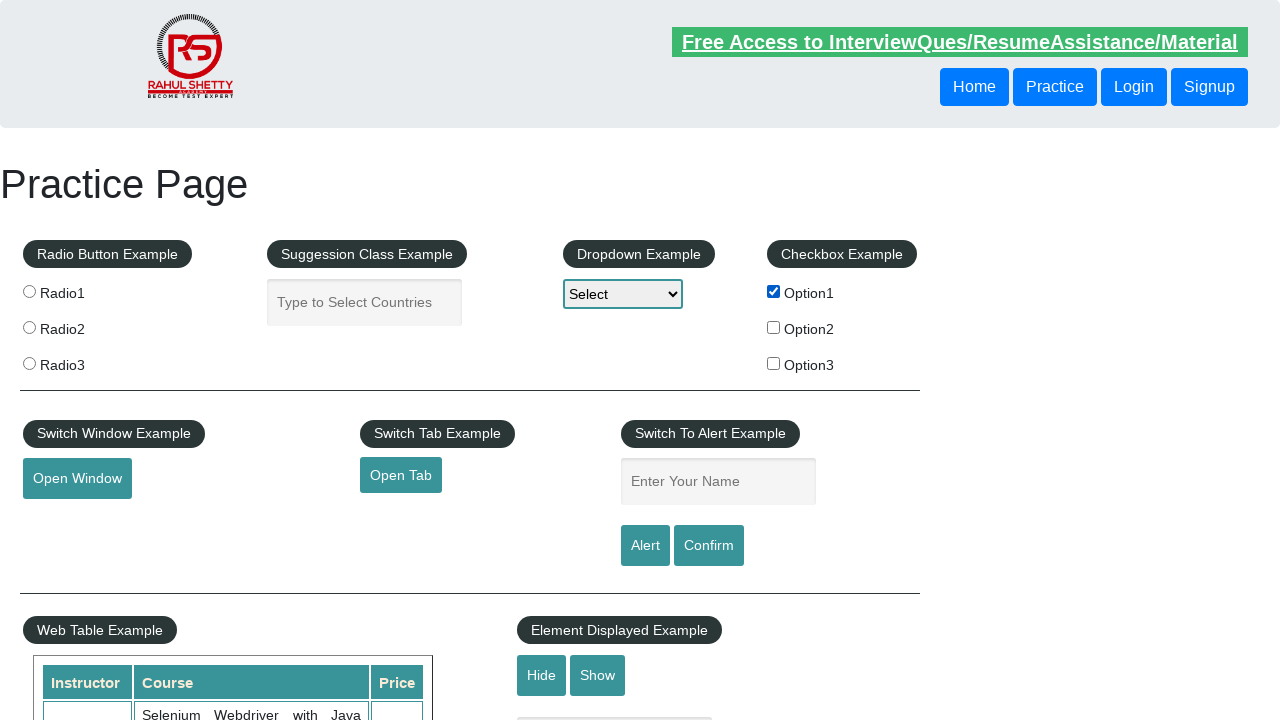

Clicked on option1 checkbox to uncheck it at (774, 291) on #checkBoxOption1
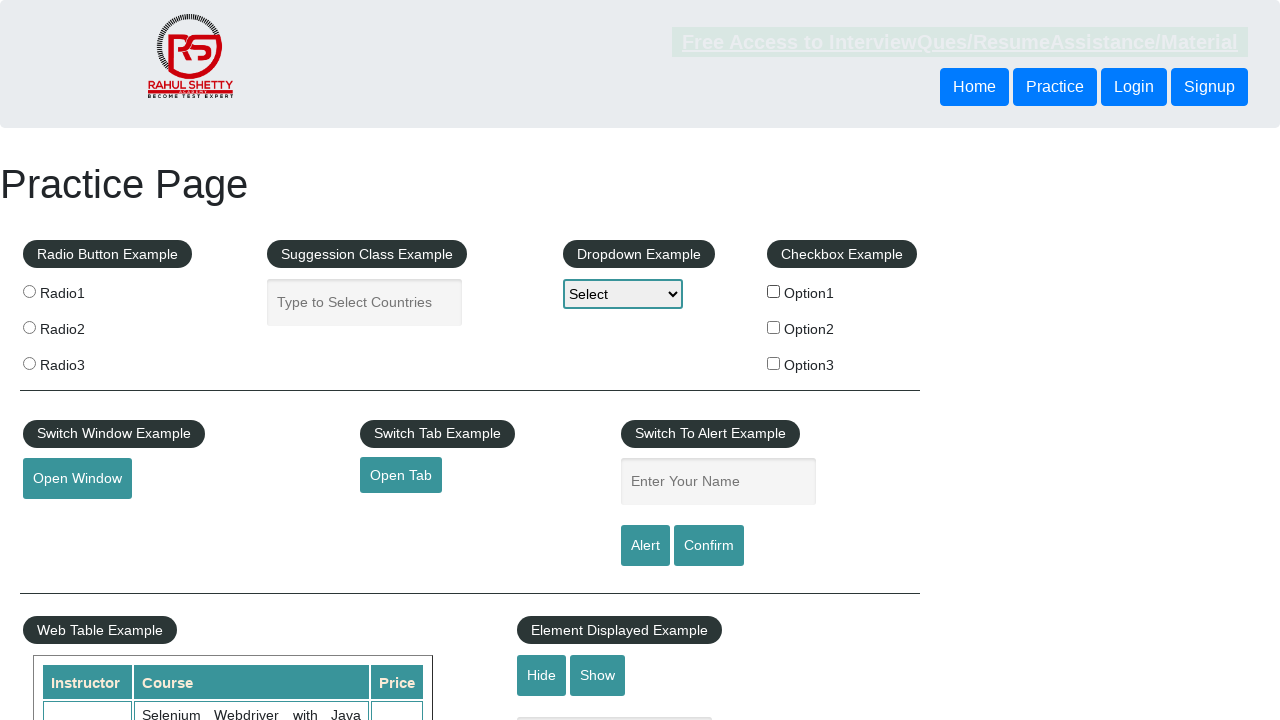

Verified that option1 checkbox is unchecked
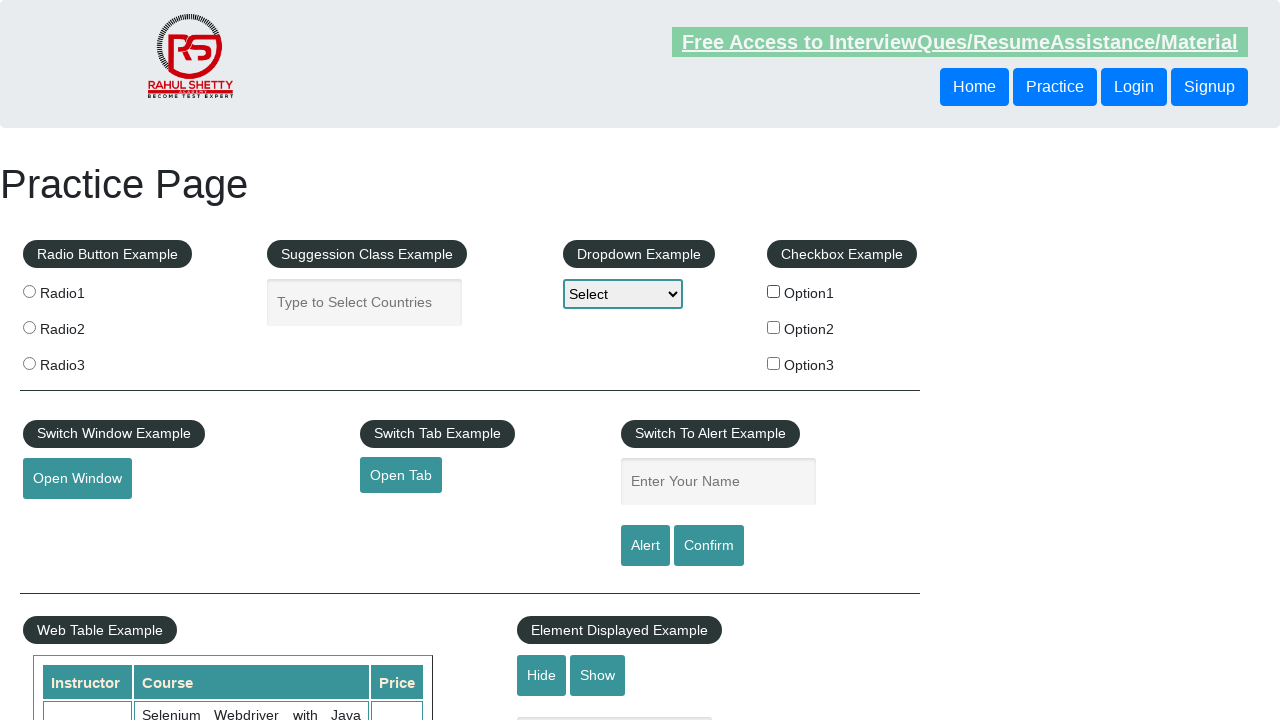

Counted total checkboxes on page: 3
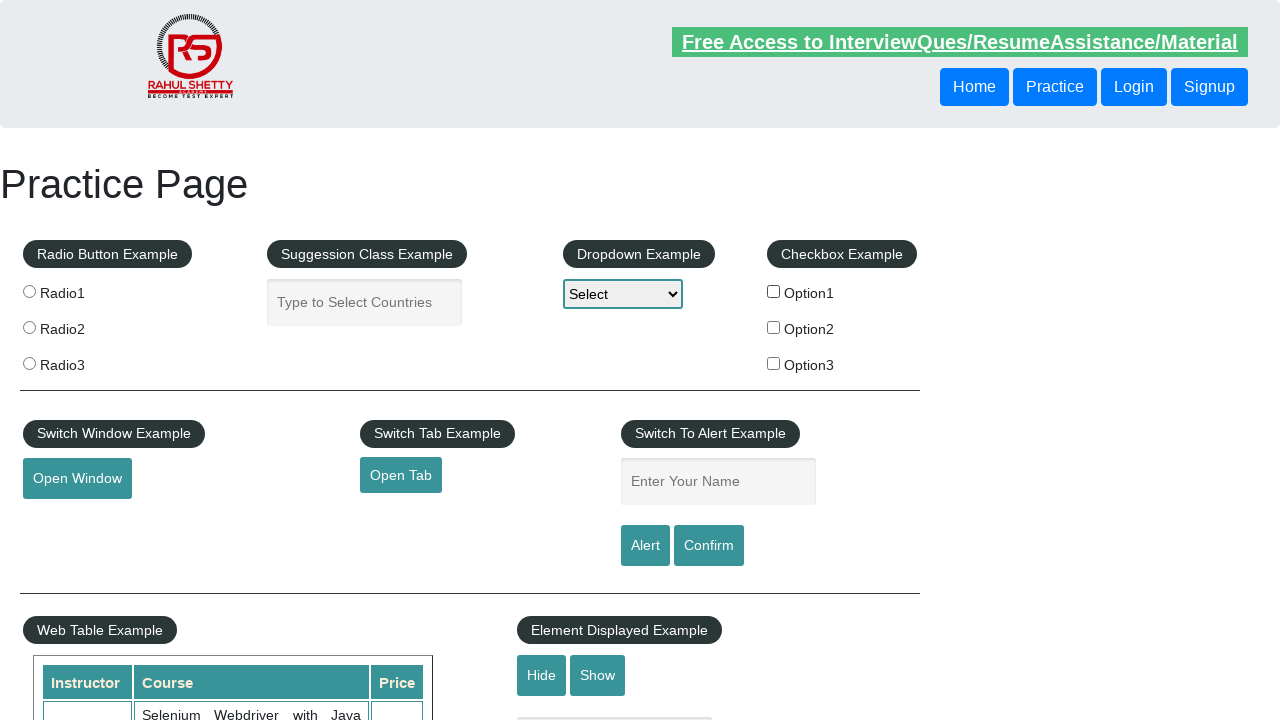

Verified that there are exactly 3 checkboxes on the page
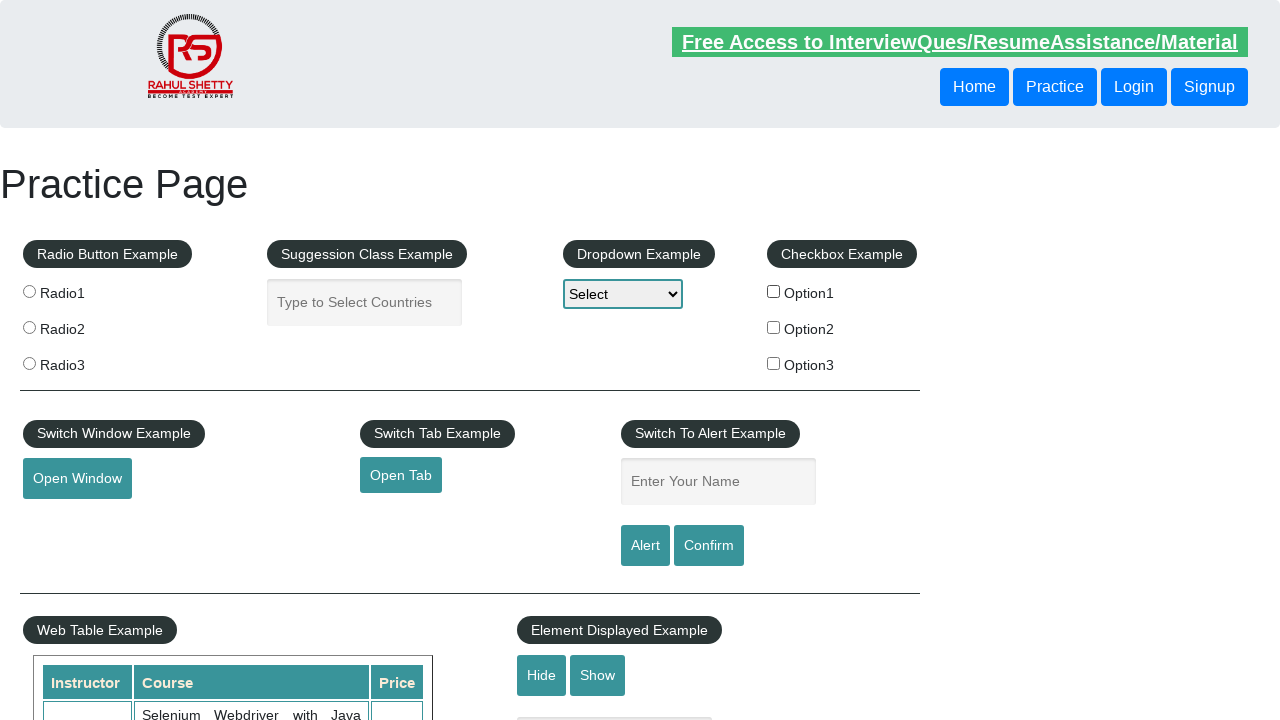

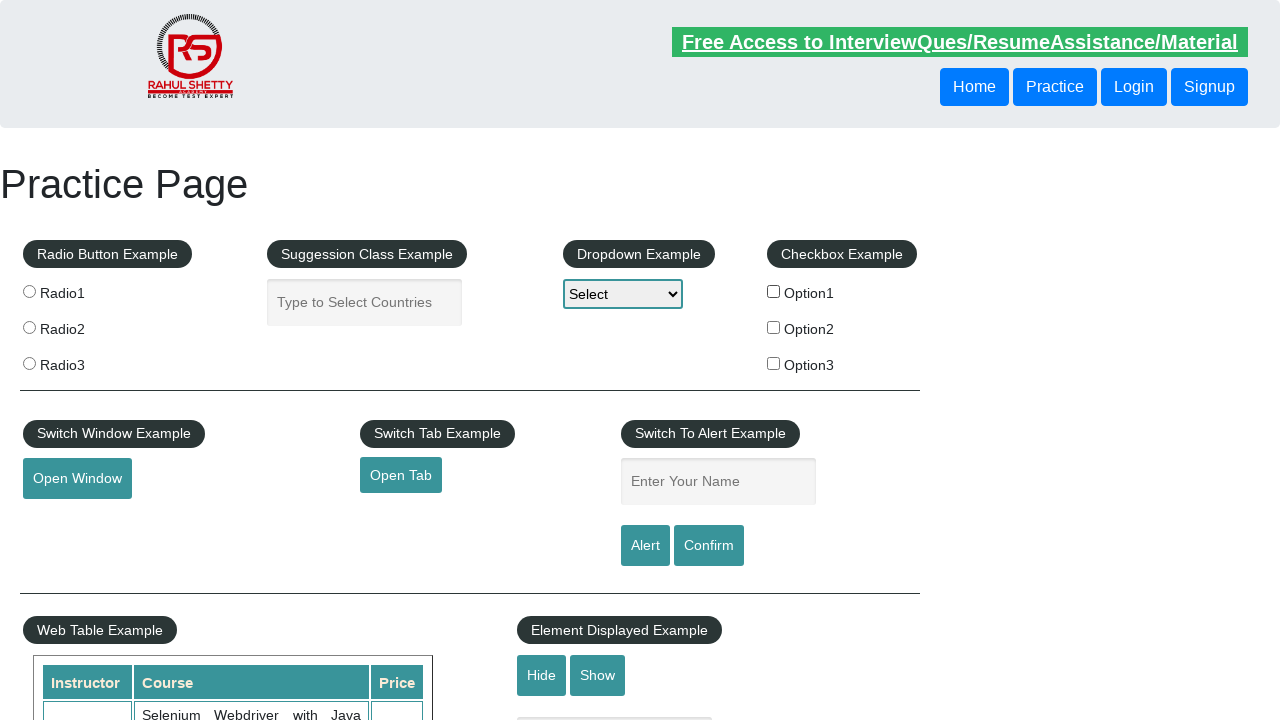